Tests flight search functionality on kosova-fly.de by selecting one-way trip, choosing departure and destination airports, setting a departure date, and submitting the search form to view available flights.

Starting URL: https://www.kosova-fly.de/

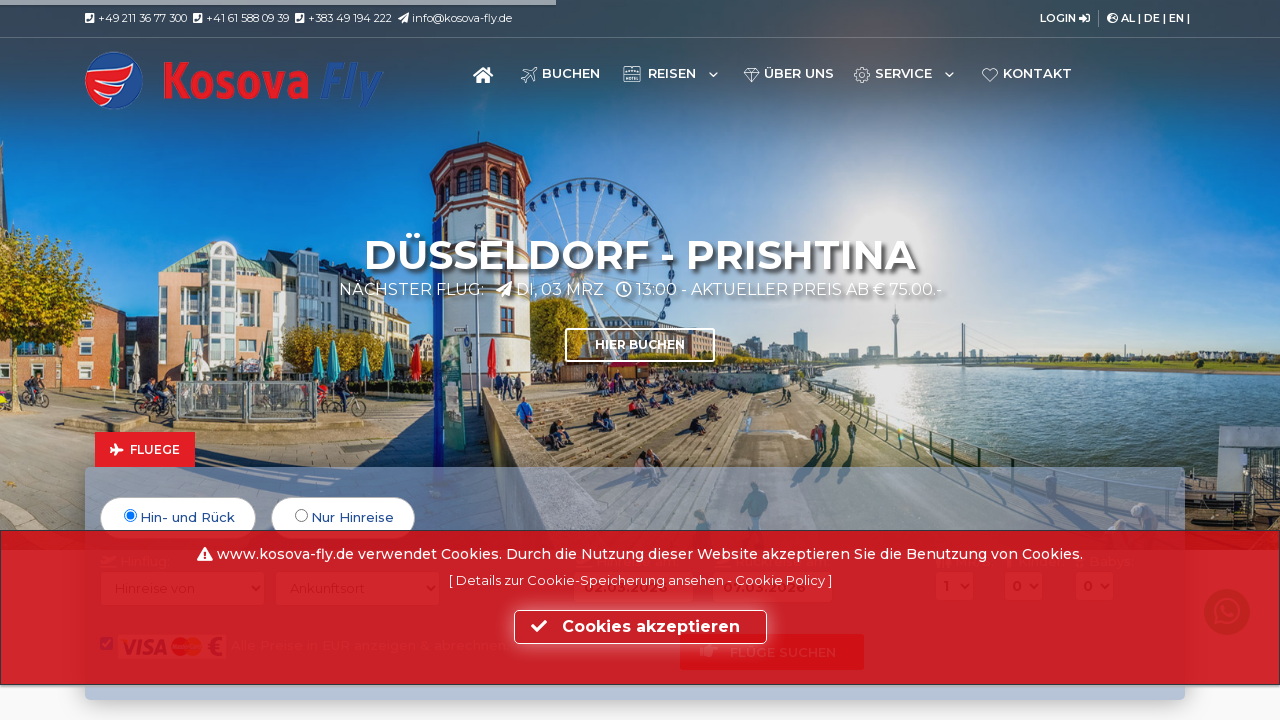

Clicked one-way trip radio button at (302, 516) on input[value="ow"]
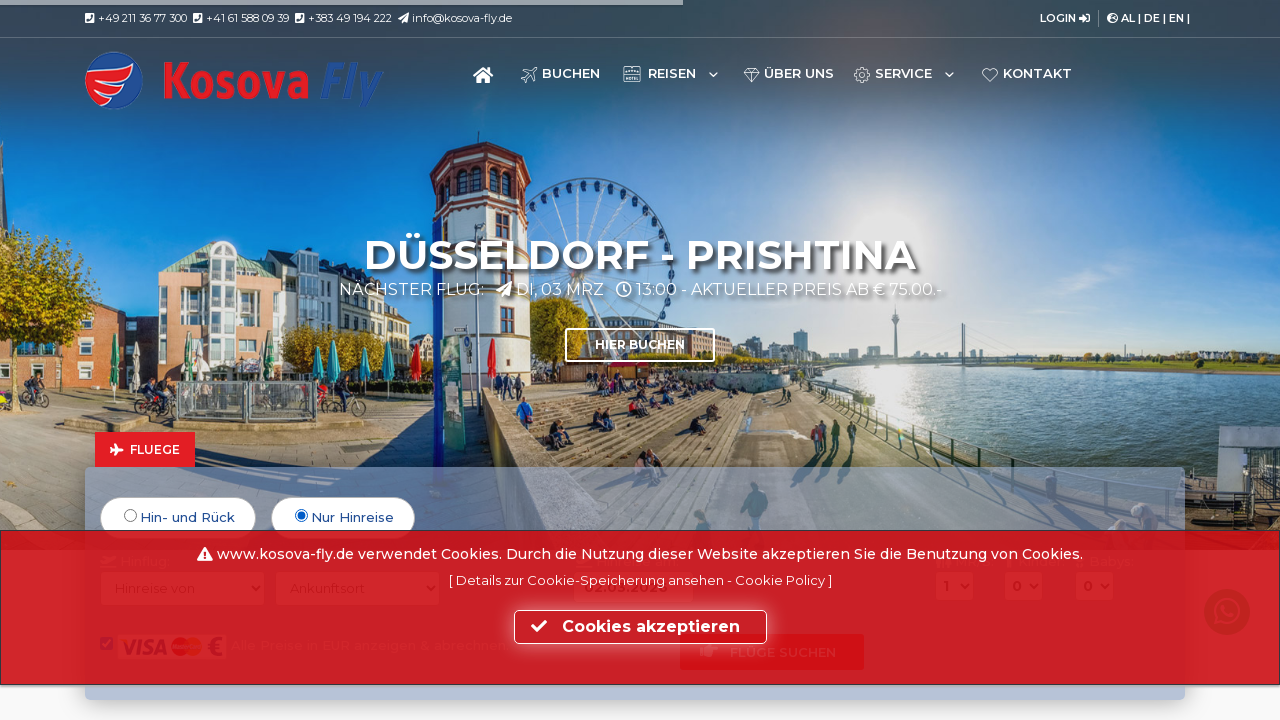

Selected departure airport (Prishtina - PRN) on select[name="VON"]
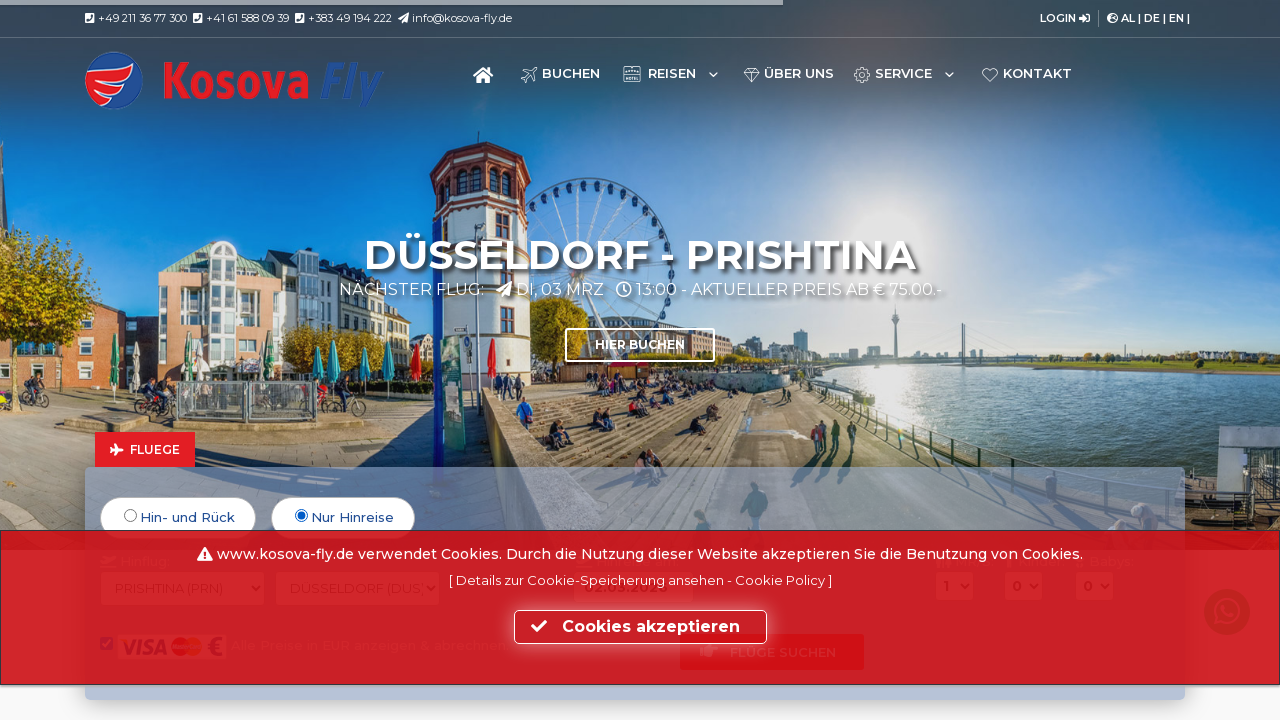

Selected destination airport (Düsseldorf - DUS) on select[name="NACH"]
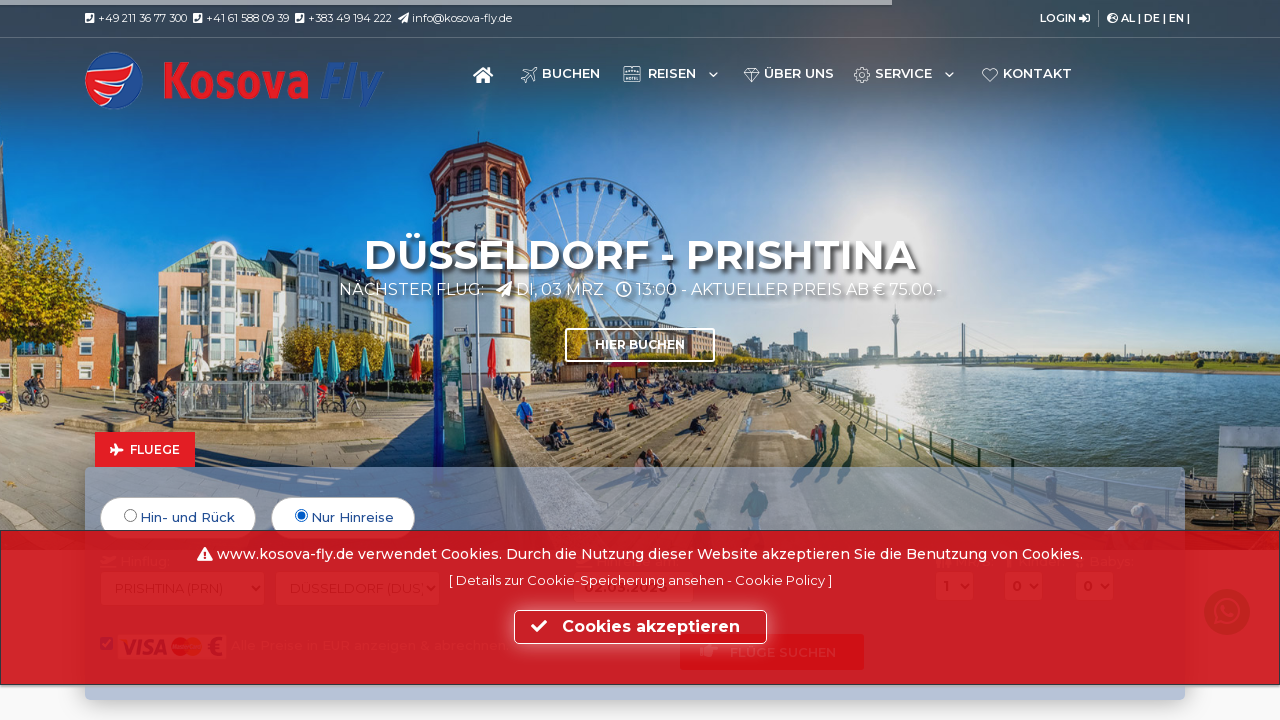

Set departure date to 03.03 on input[name="DATUM_HIN"]
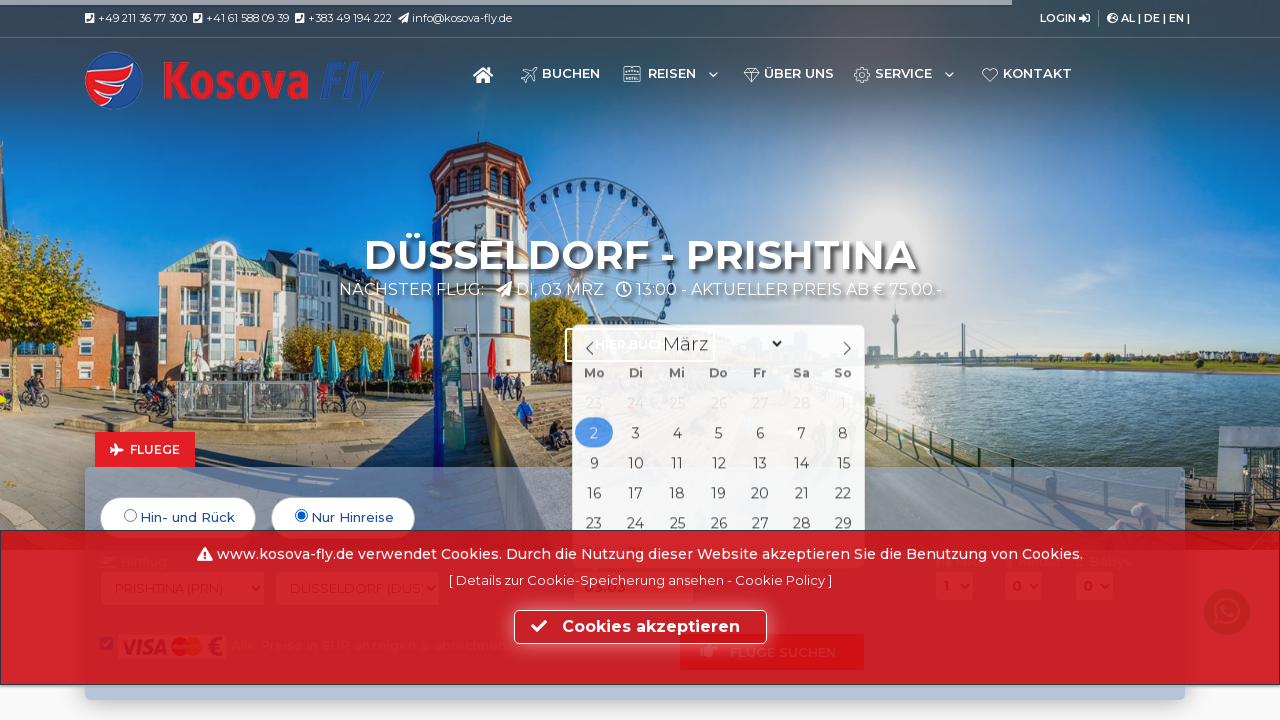

Search button became visible
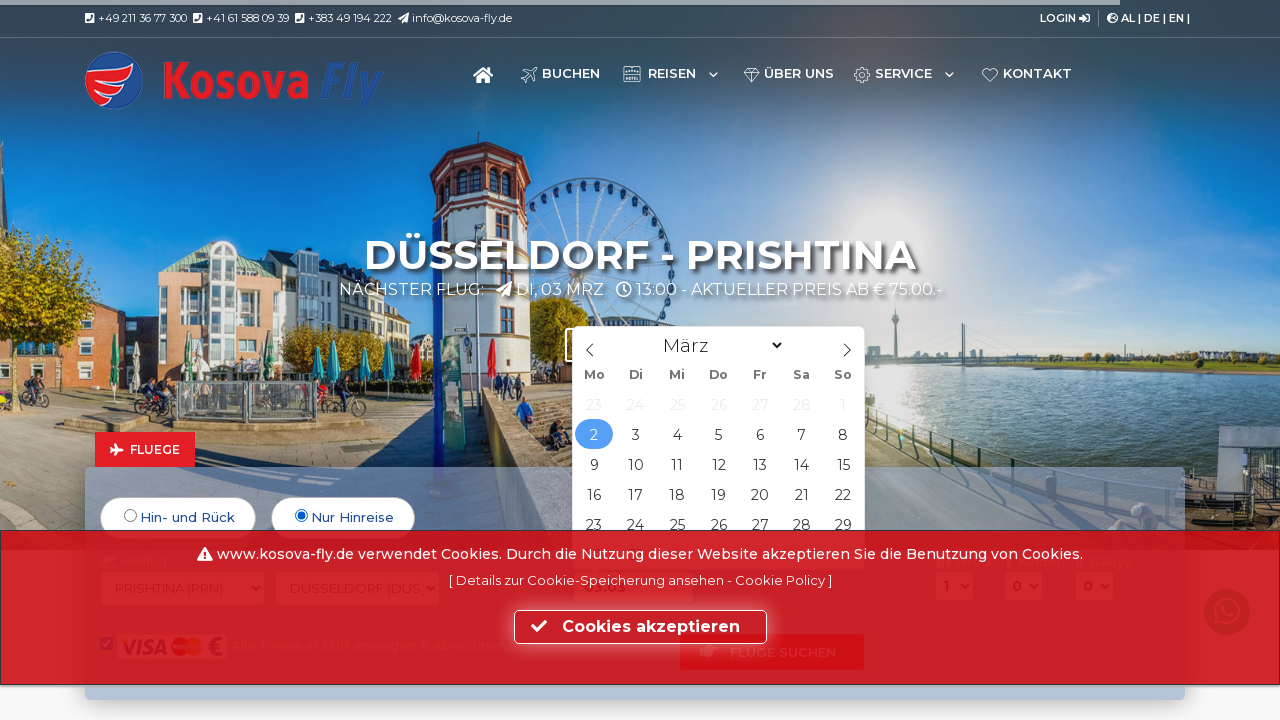

Clicked search button to submit flight search at (772, 361) on a#buchen_aktion
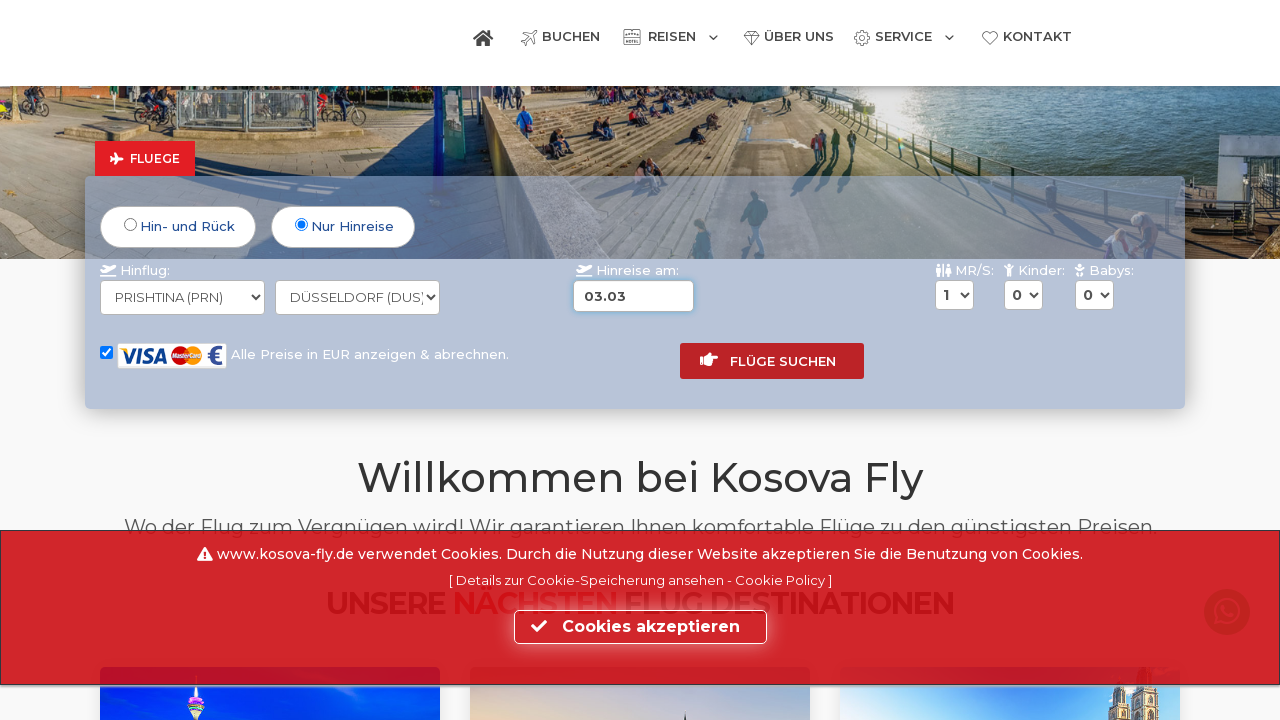

Network became idle, search results loaded
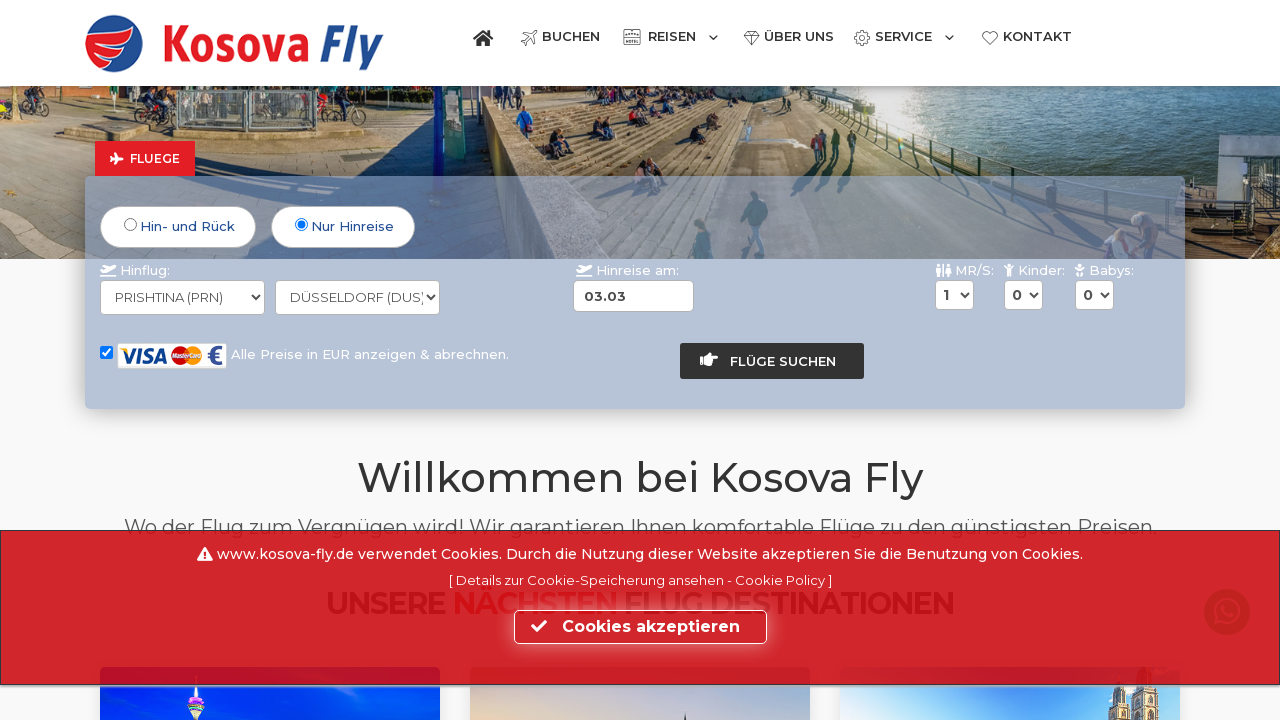

Flight results table is displayed with available flights
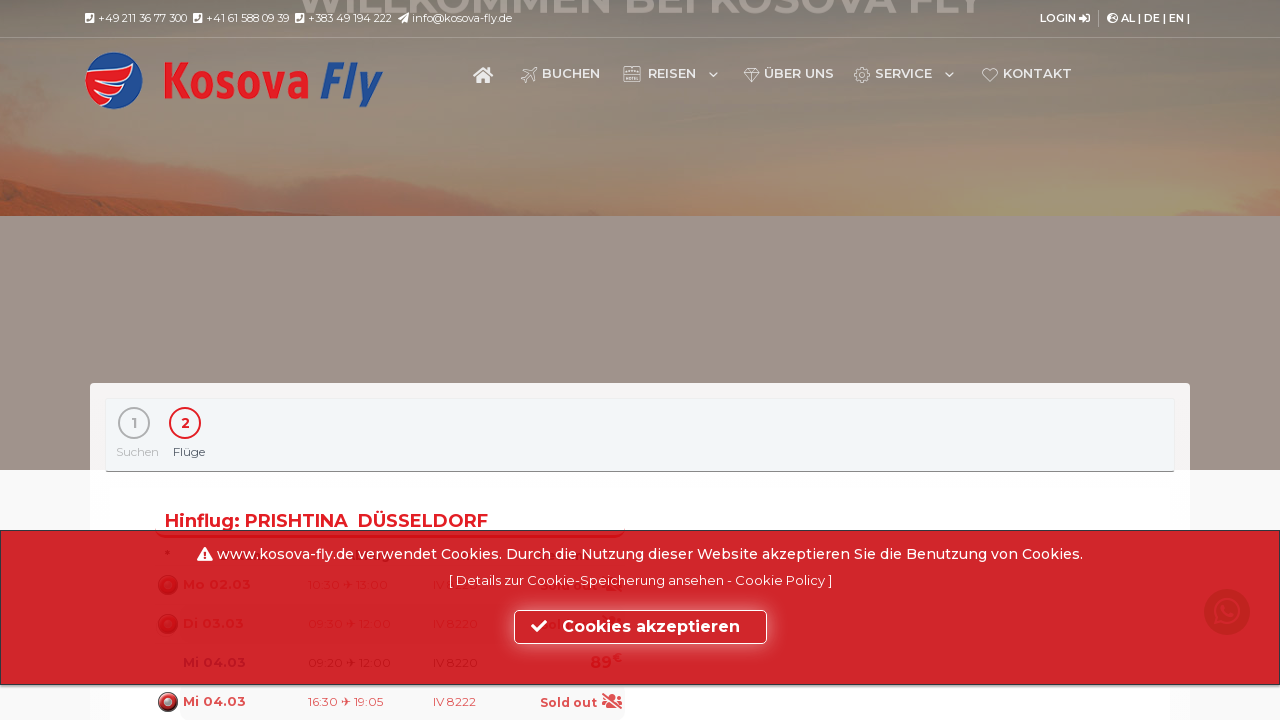

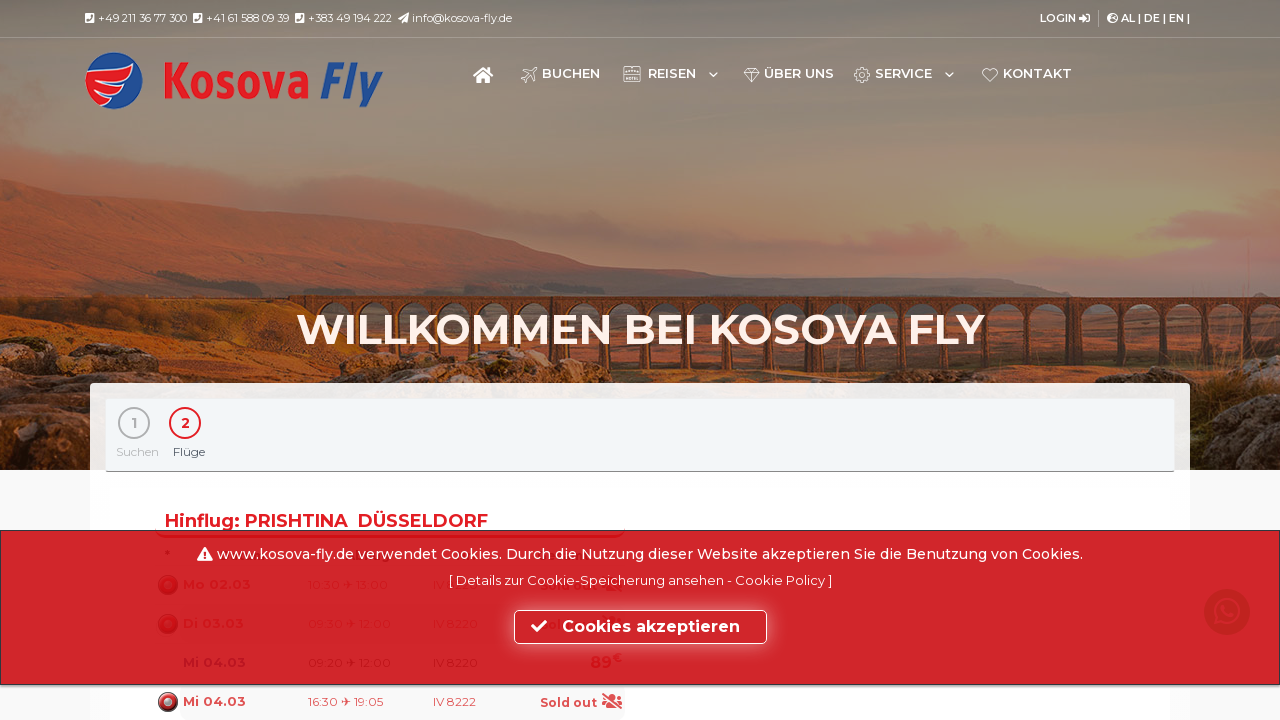